Tests navigation on Stockbit website by clicking the Investing menu and verifying the page loads correctly with expected content.

Starting URL: https://stockbit.com/

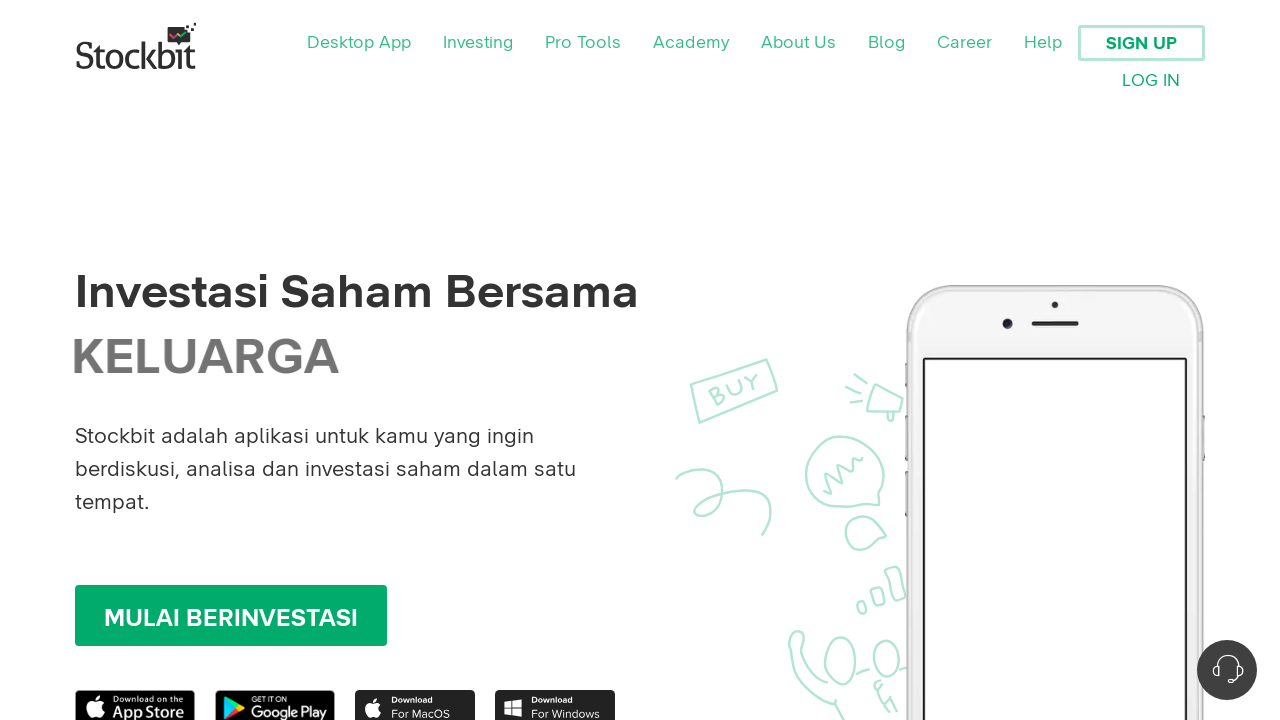

Clicked on the Investing menu at (478, 43) on text=Investing
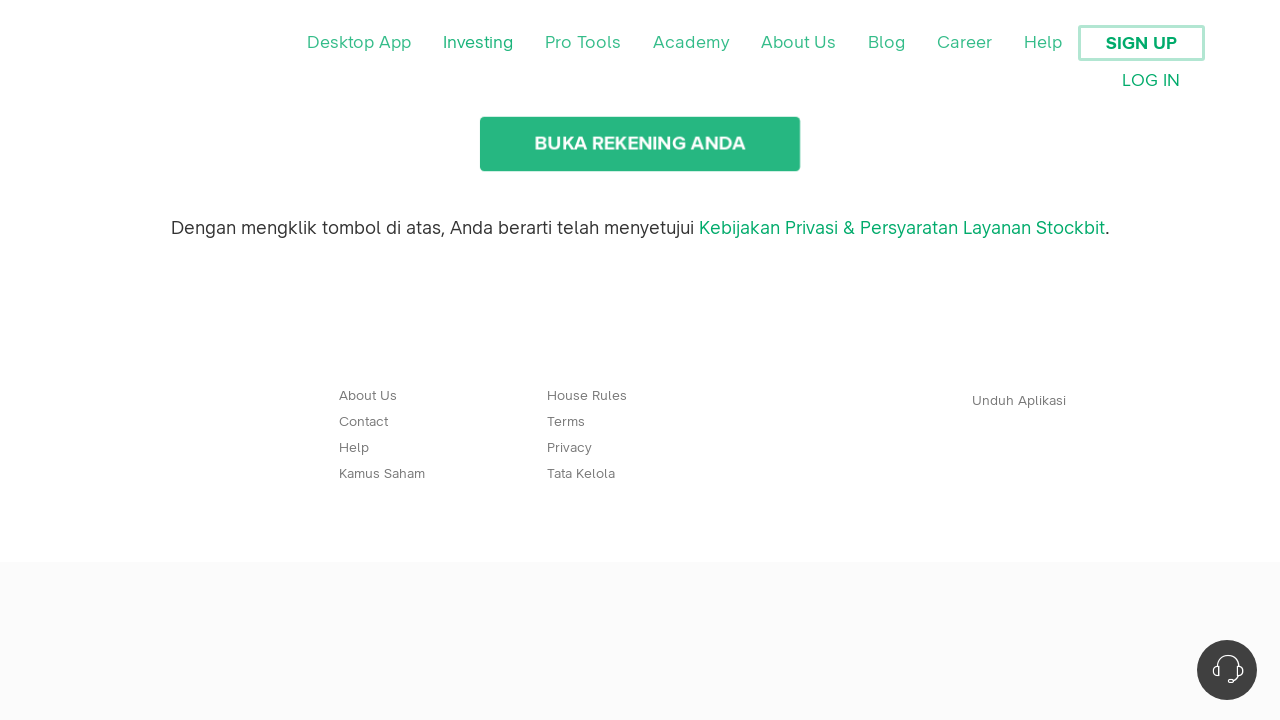

Page load state completed
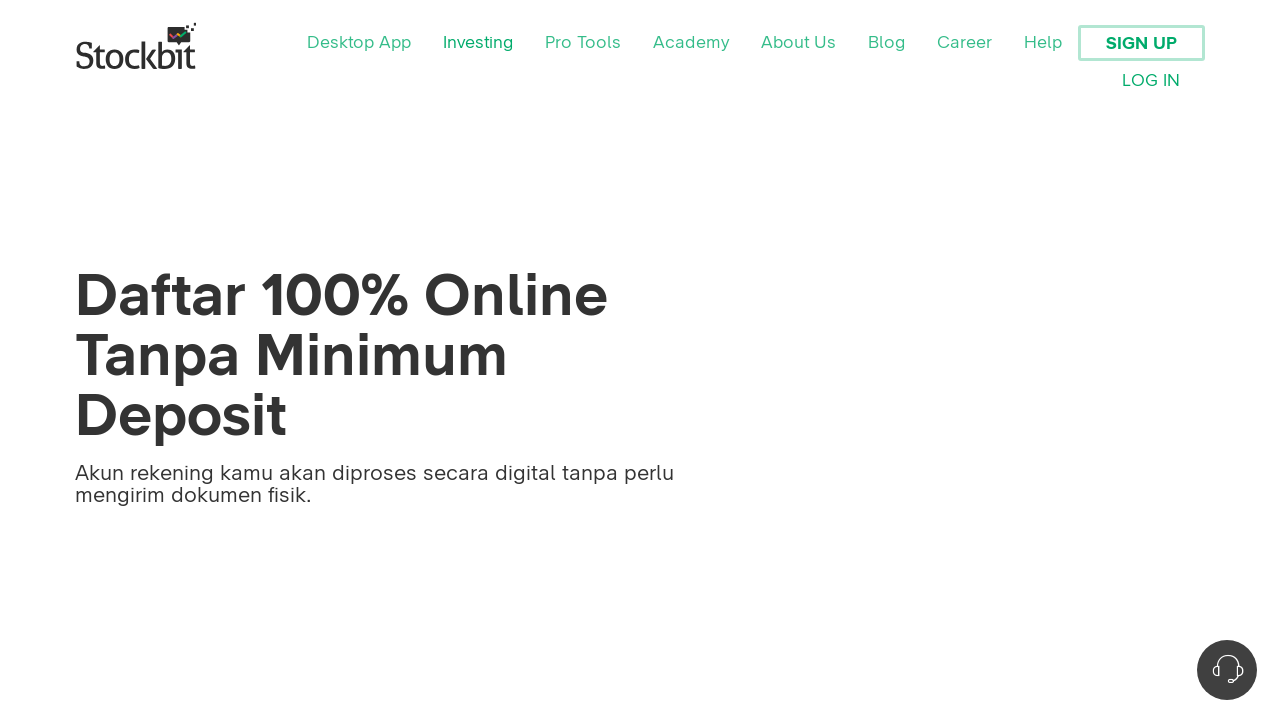

Verified page title contains 'Stockbit'
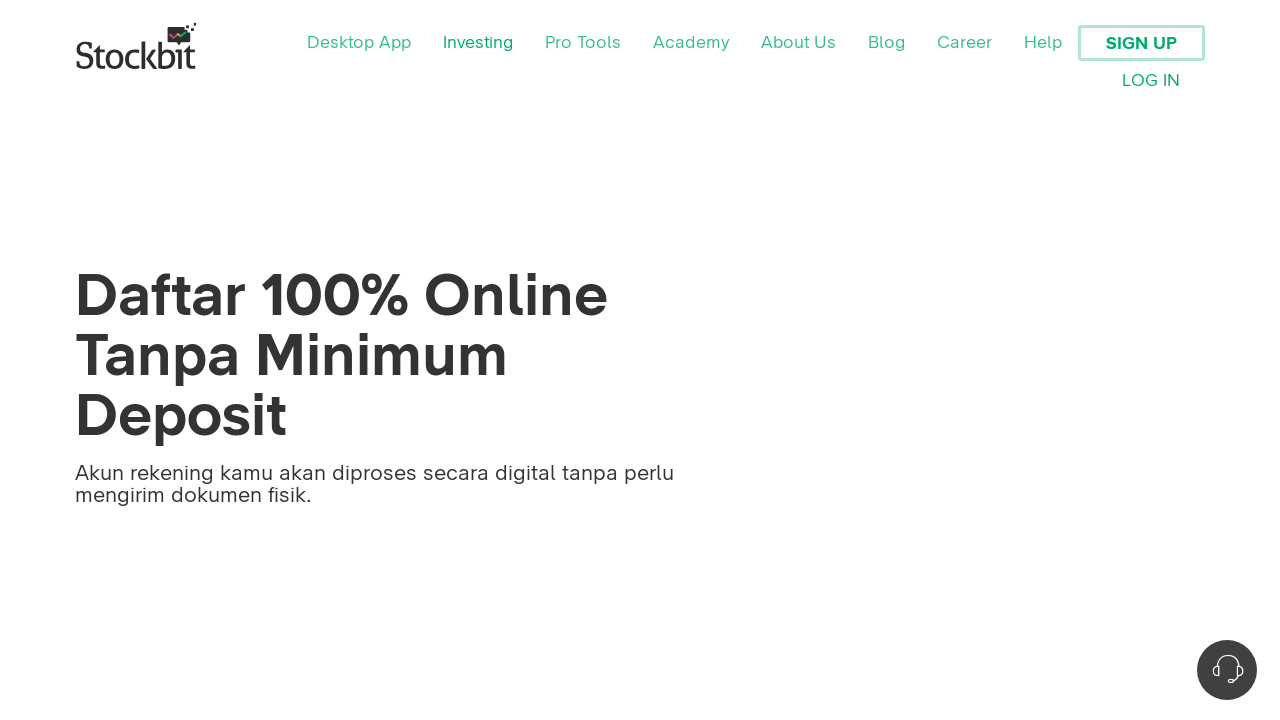

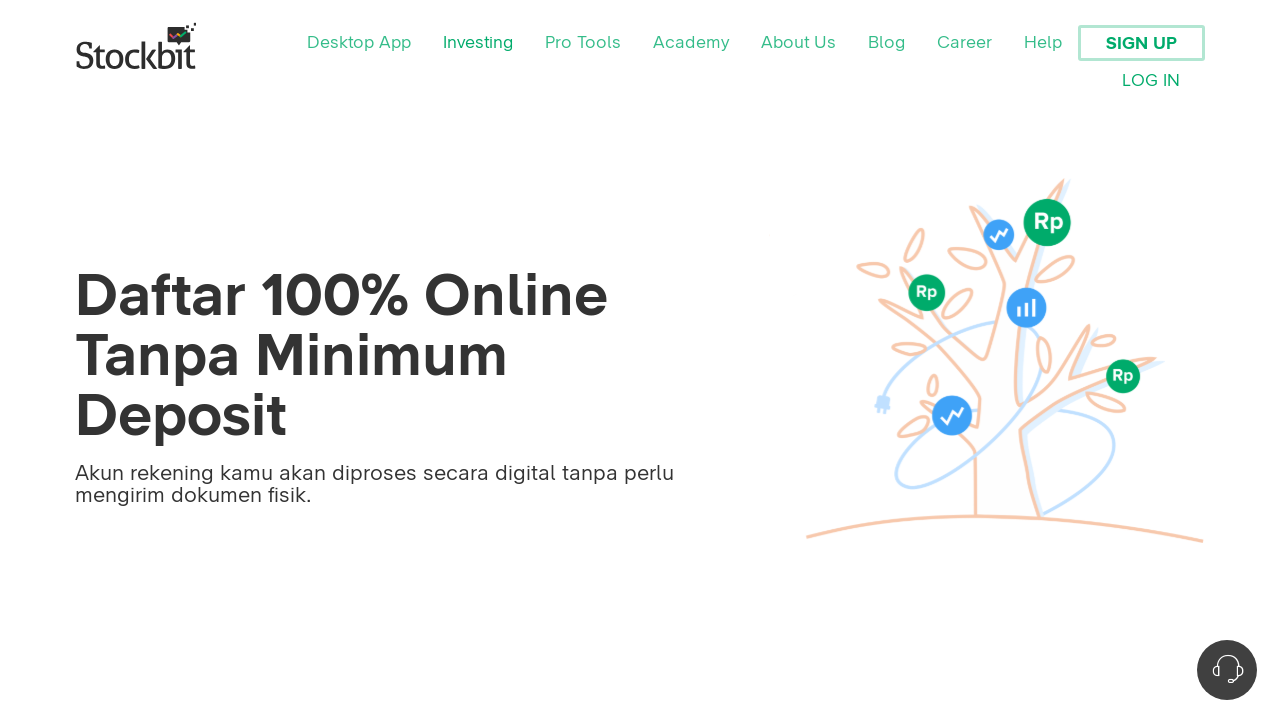